Tests sorting the Due column in table 2 using semantic class selectors instead of positional pseudo-classes.

Starting URL: http://the-internet.herokuapp.com/tables

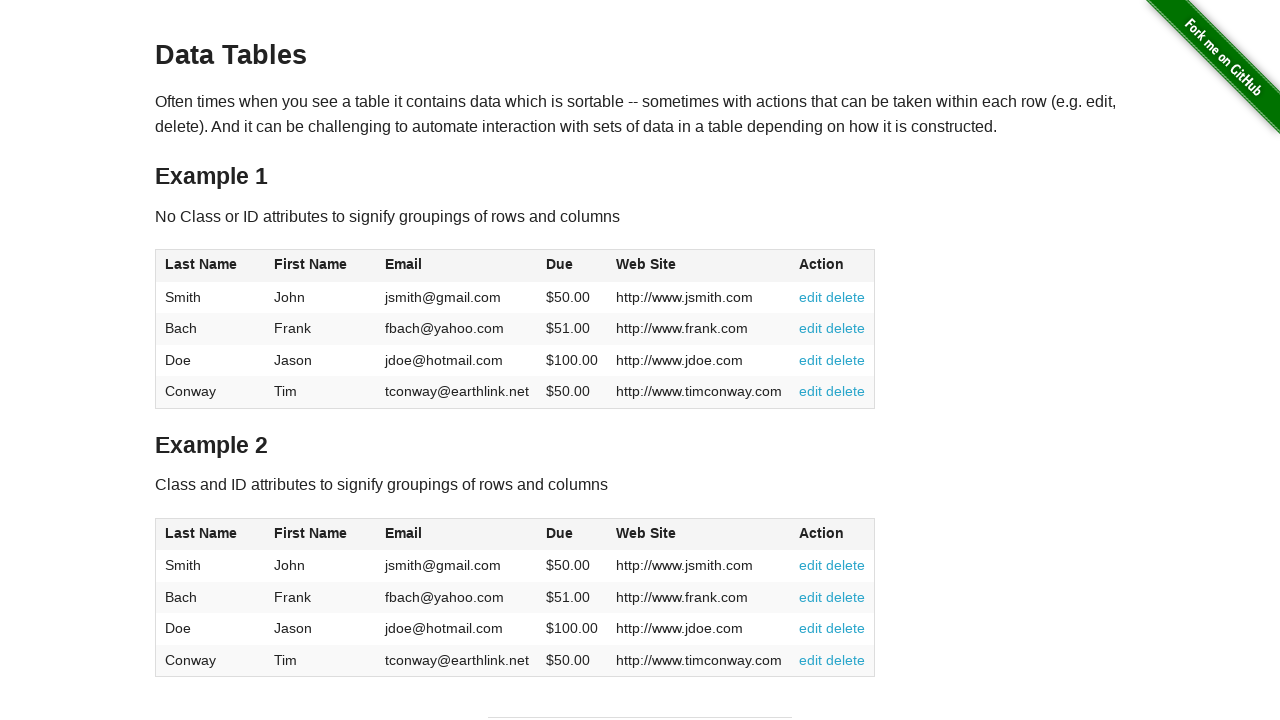

Clicked the Due column header in table 2 using semantic class selector at (560, 533) on #table2 thead .dues
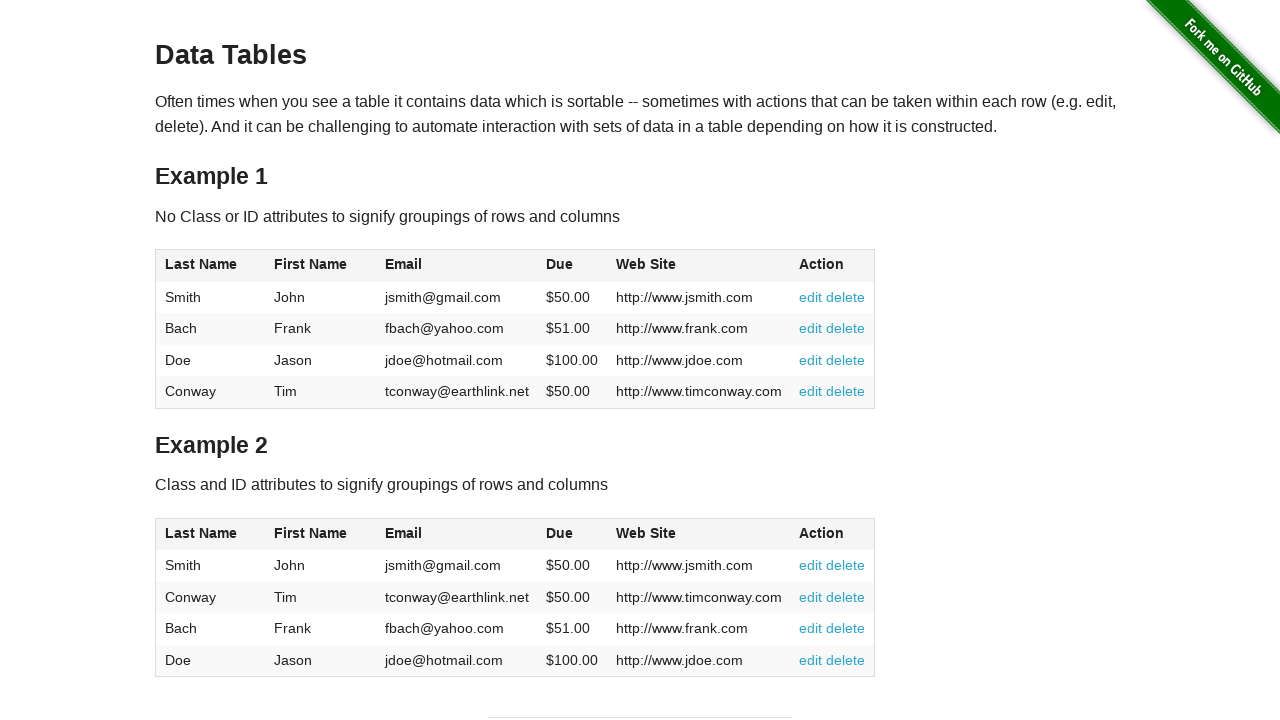

Due column values loaded in table 2 body
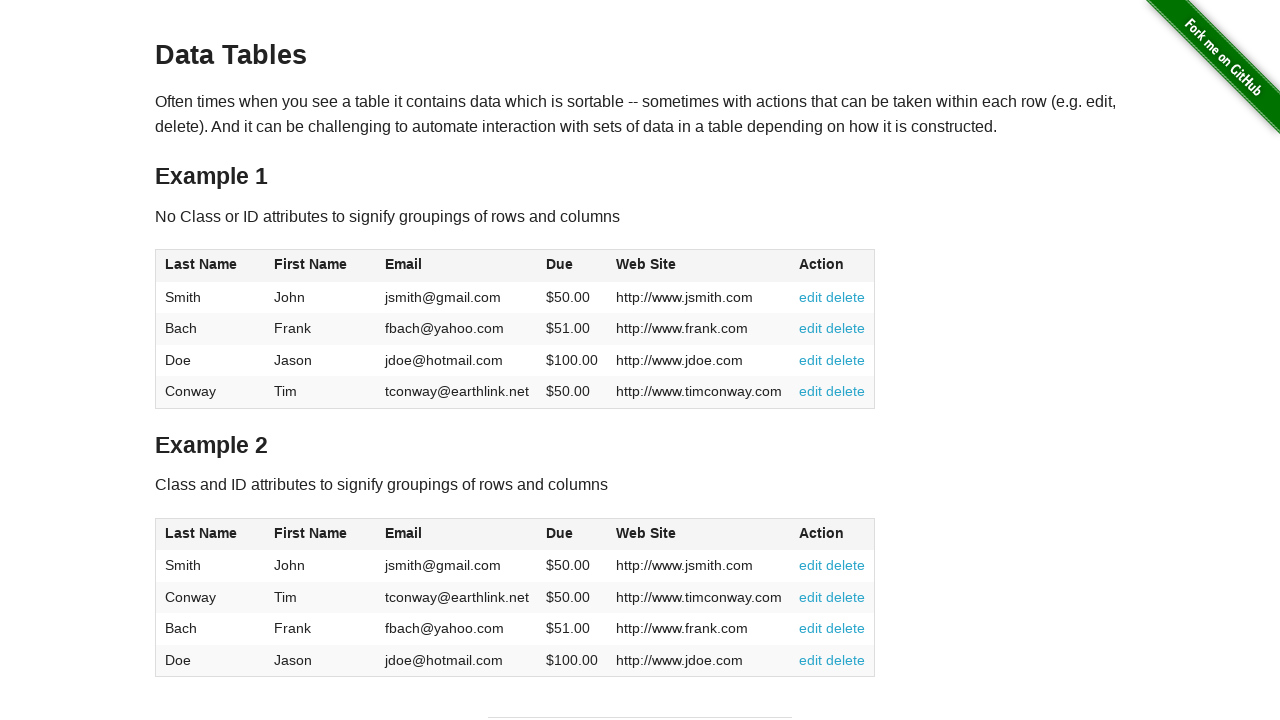

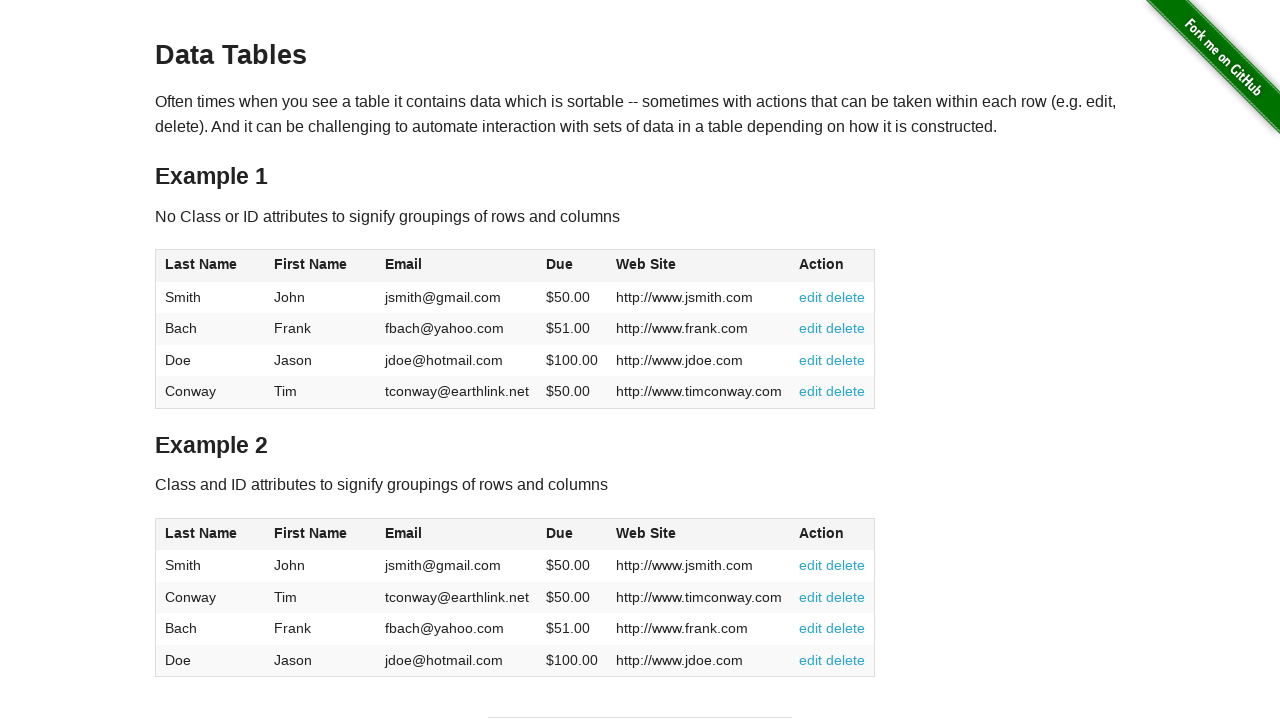